Waits for price to reach $100, books the item, then solves a mathematical captcha and submits the form

Starting URL: http://suninjuly.github.io/explicit_wait2.html

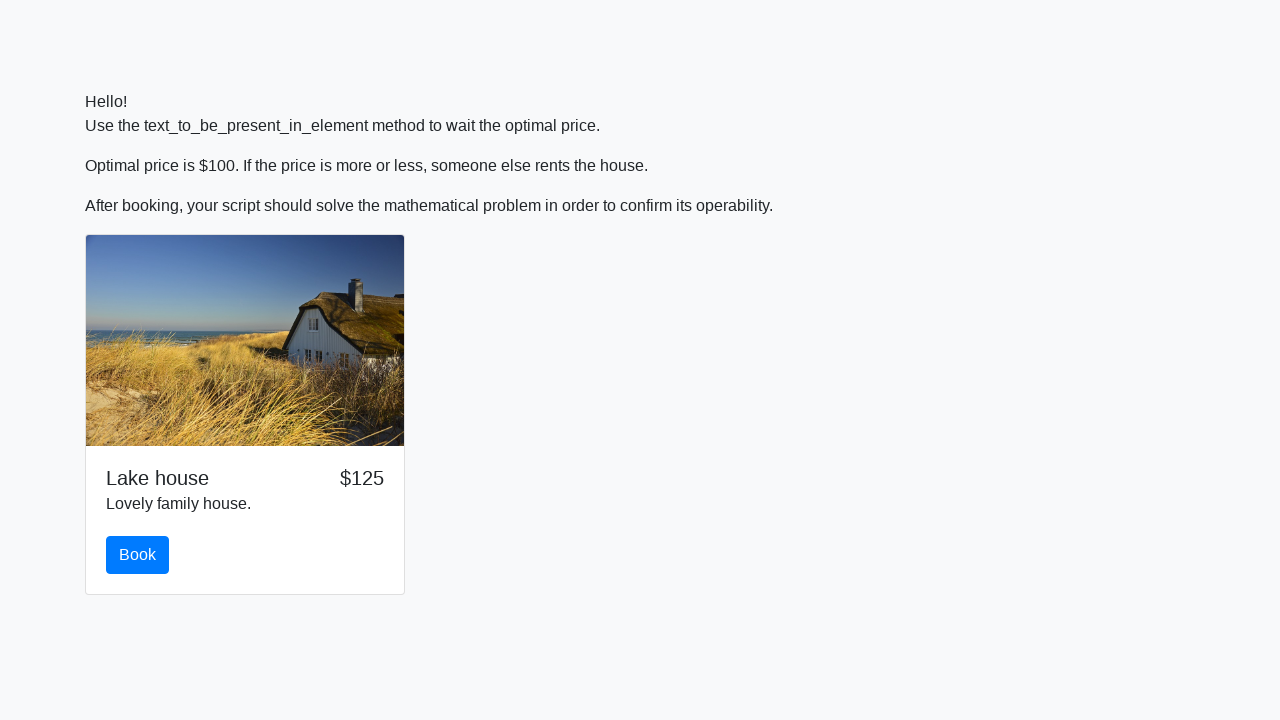

Waited for price to reach $100
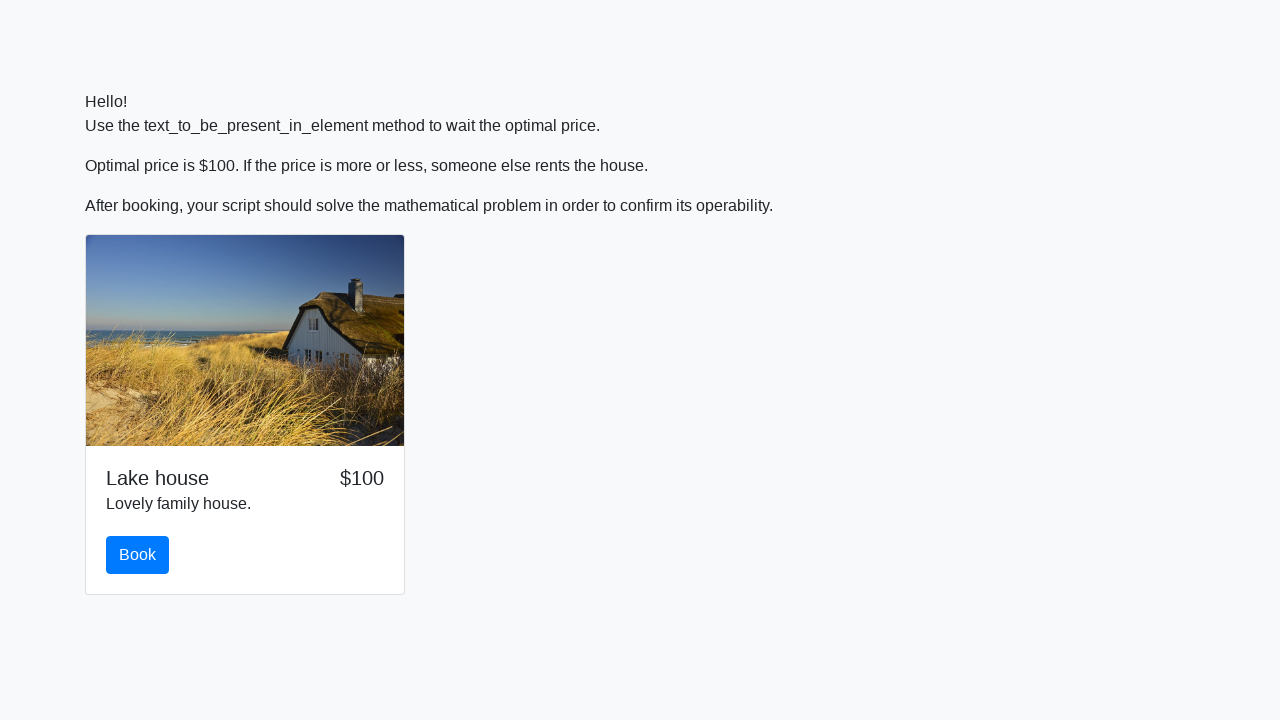

Clicked the book button at (138, 555) on #book
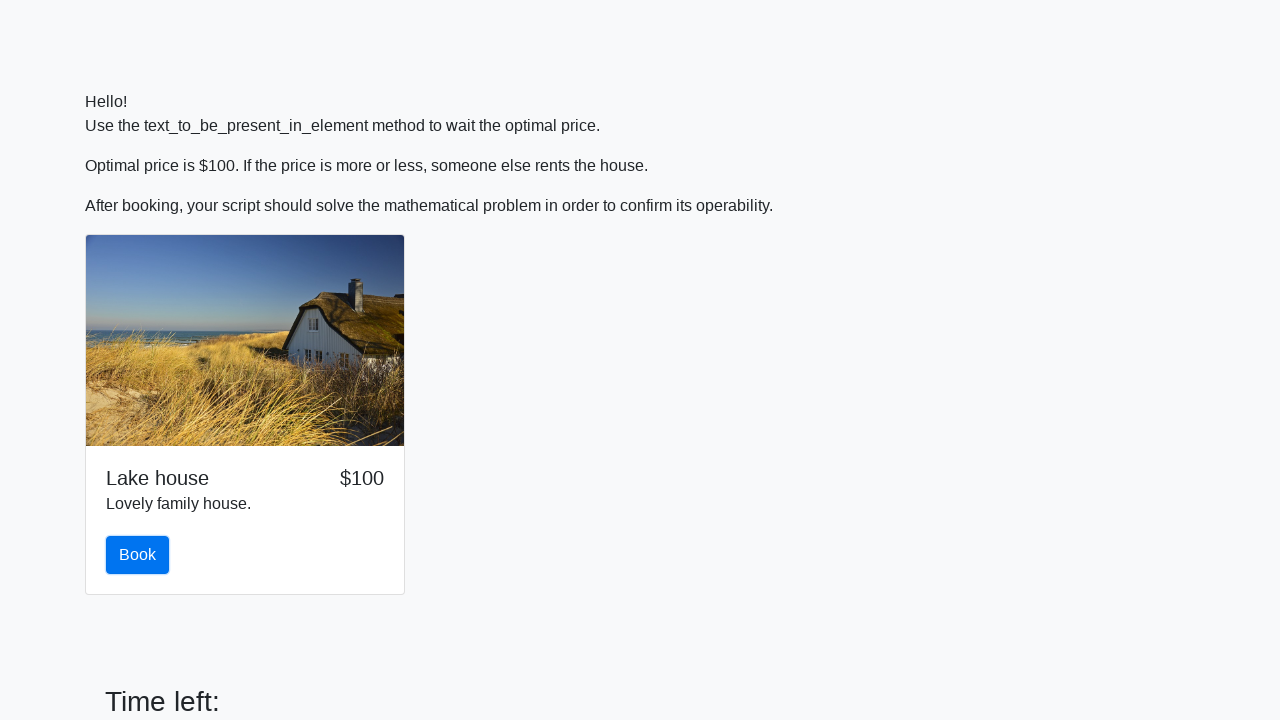

Retrieved input value for calculation: 947
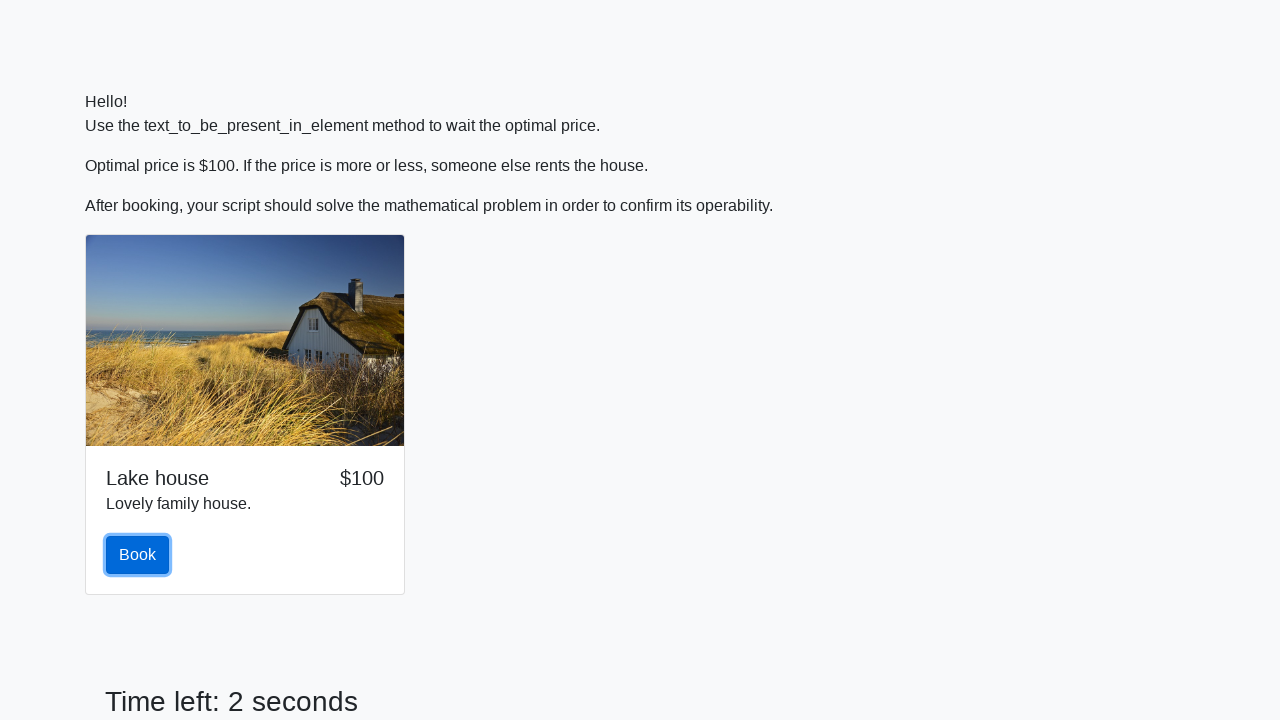

Calculated mathematical captcha answer: 2.466711383946649
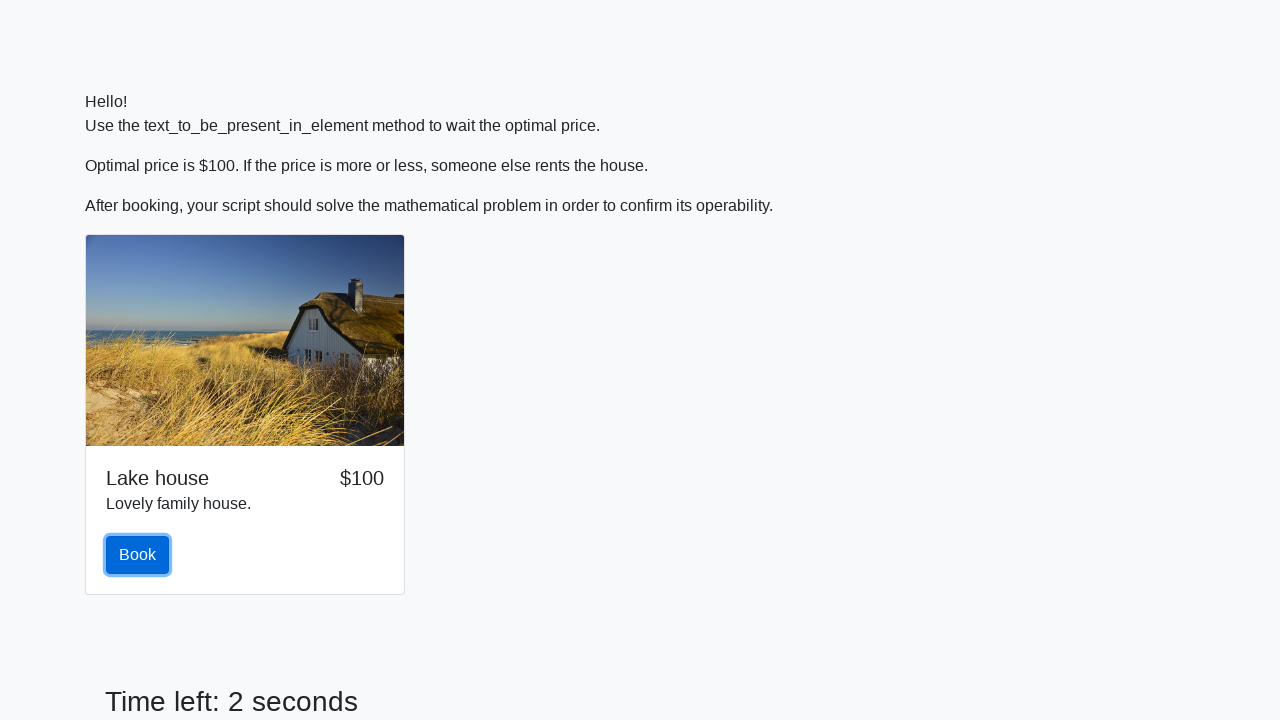

Filled in the captcha answer on #answer
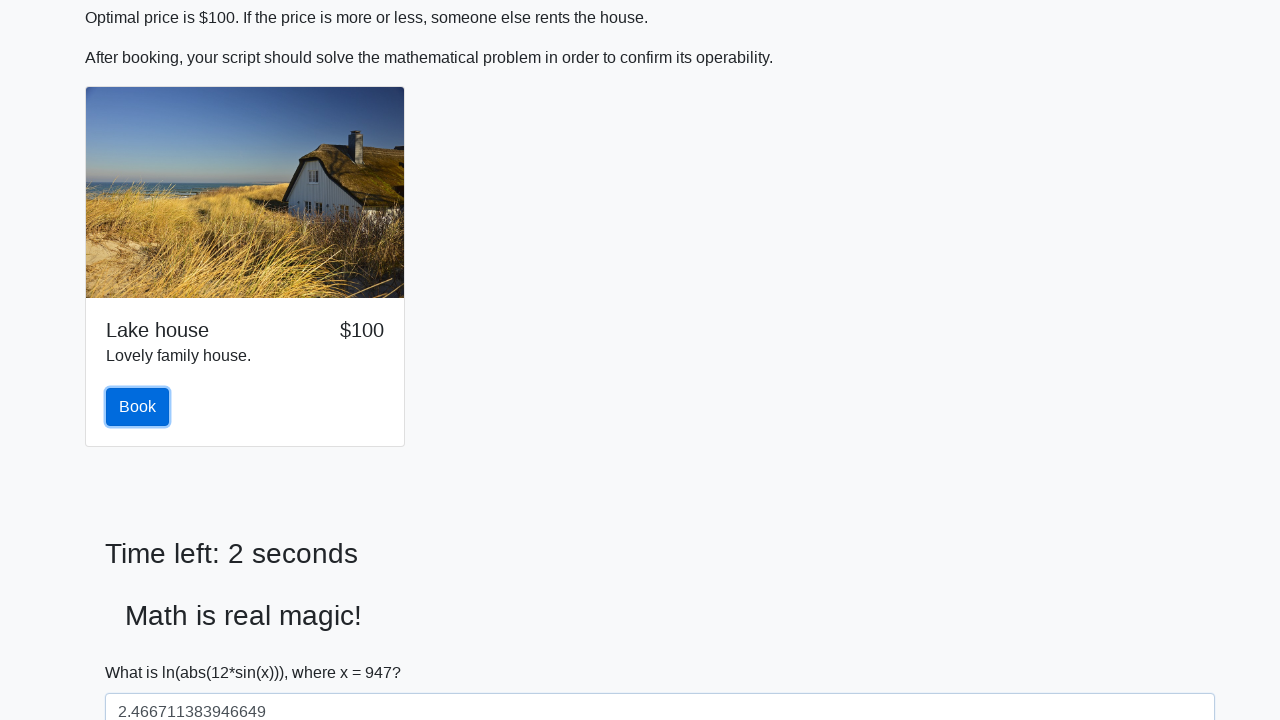

Submitted the form at (143, 651) on [type='submit']
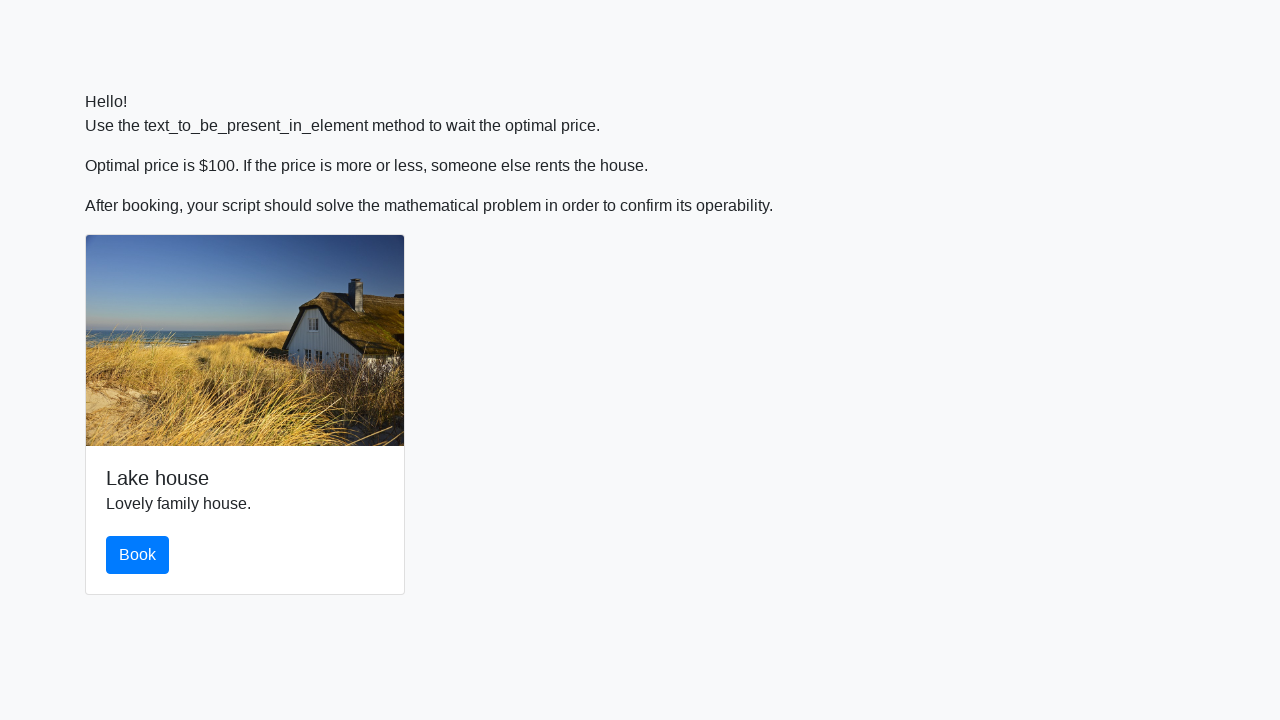

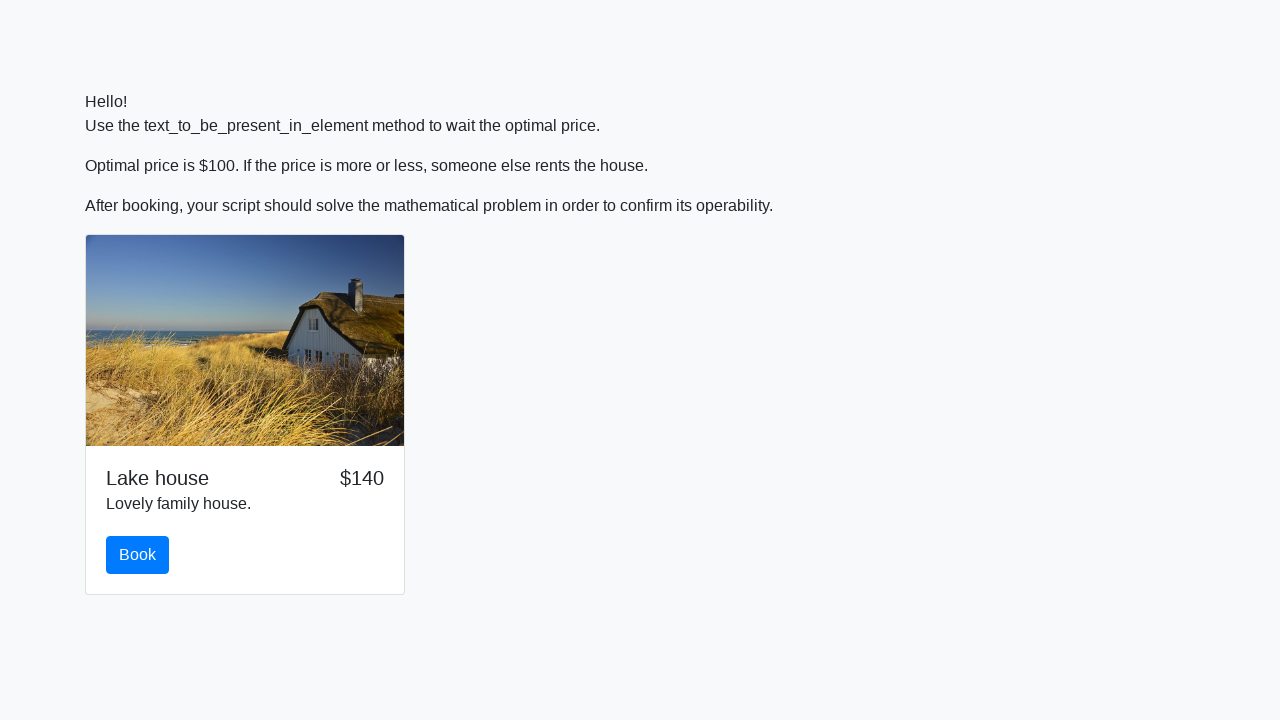